Tests scrolling to form elements and filling in name and date fields on a form page

Starting URL: https://formy-project.herokuapp.com/scroll

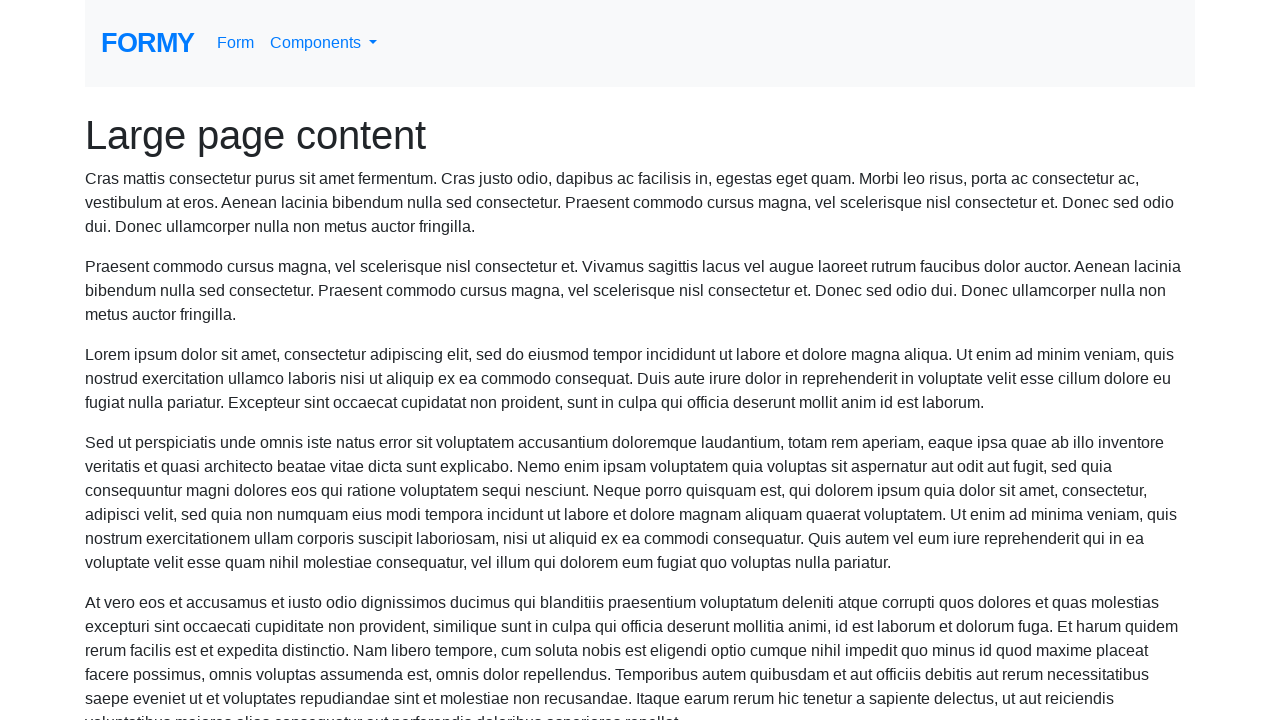

Scrolled to name field
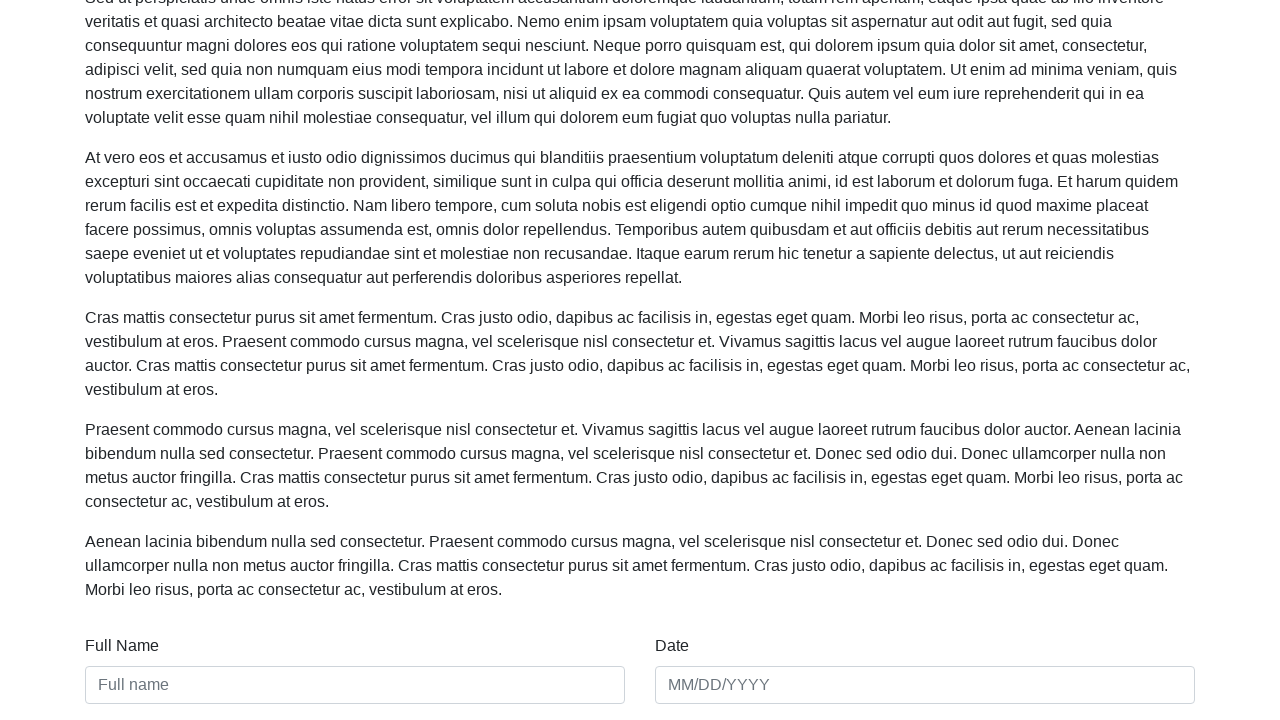

Filled name field with 'Nilakhi Jayasundara' on #name
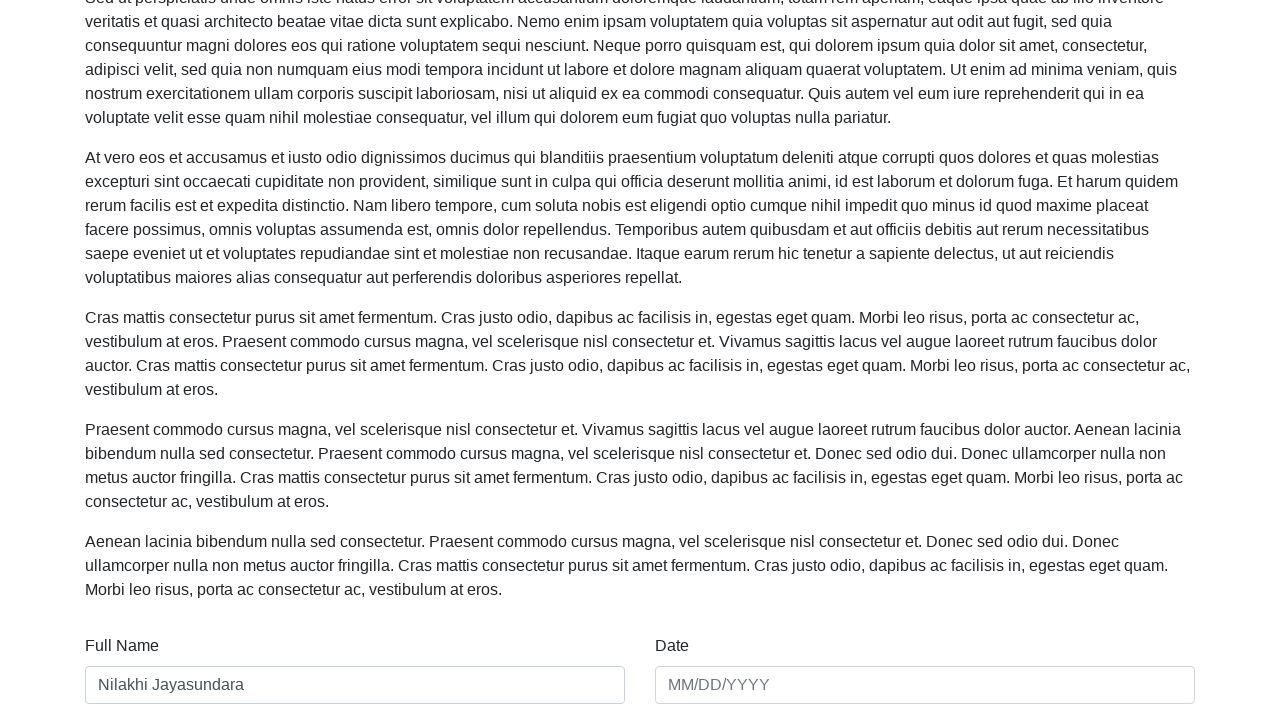

Filled date field with '09/19/2021' on #date
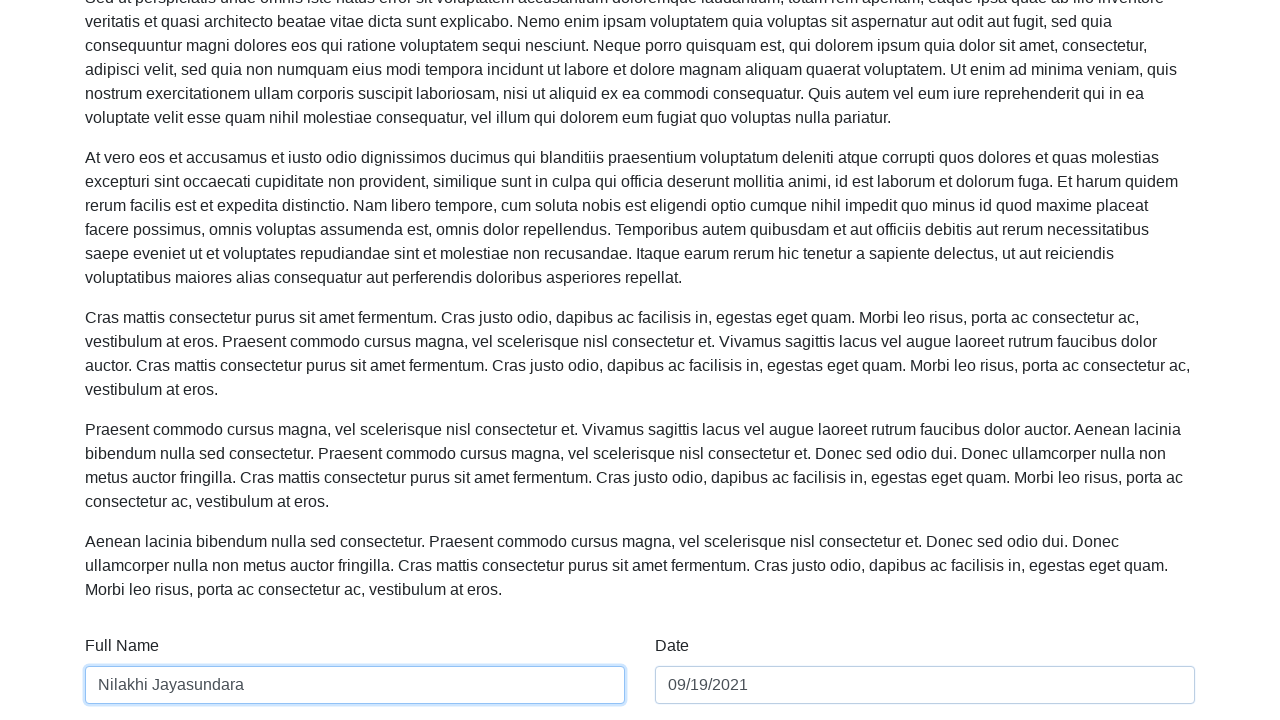

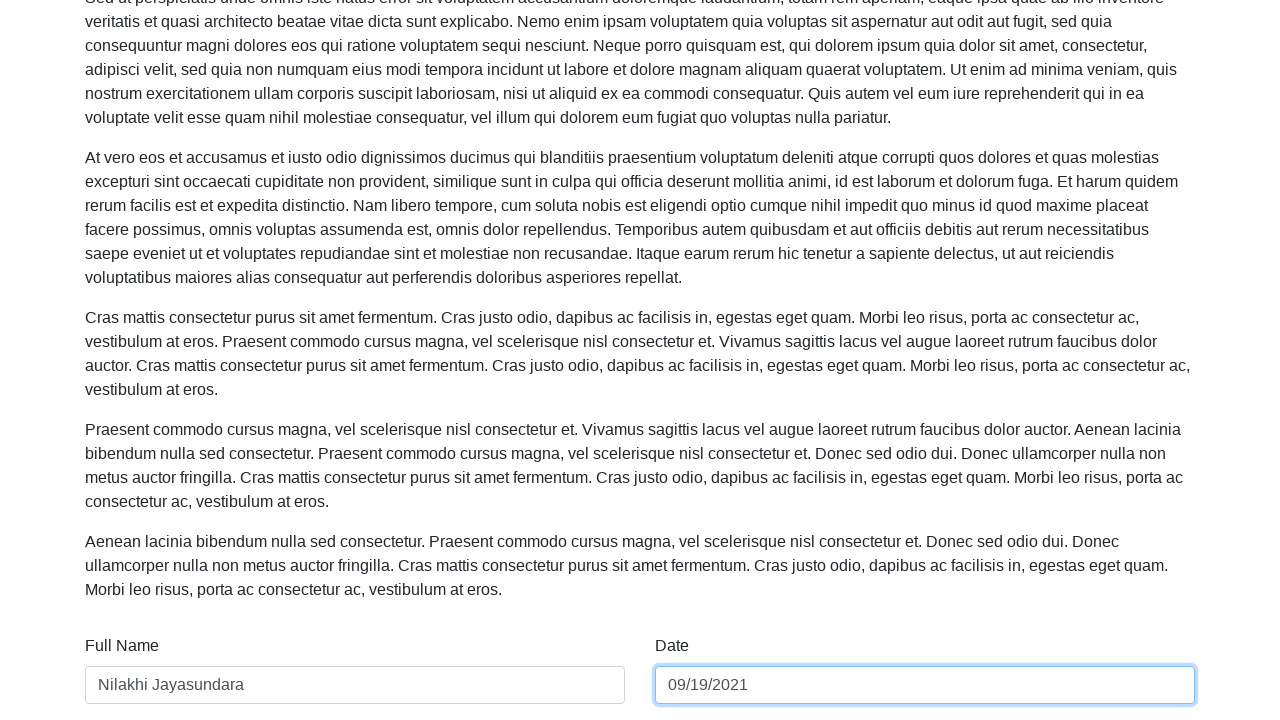